Navigates to a Phoenix NAP knowledge base article about installing Maven on Windows and maximizes the browser window

Starting URL: https://phoenixnap.com/kb/install-maven-windows

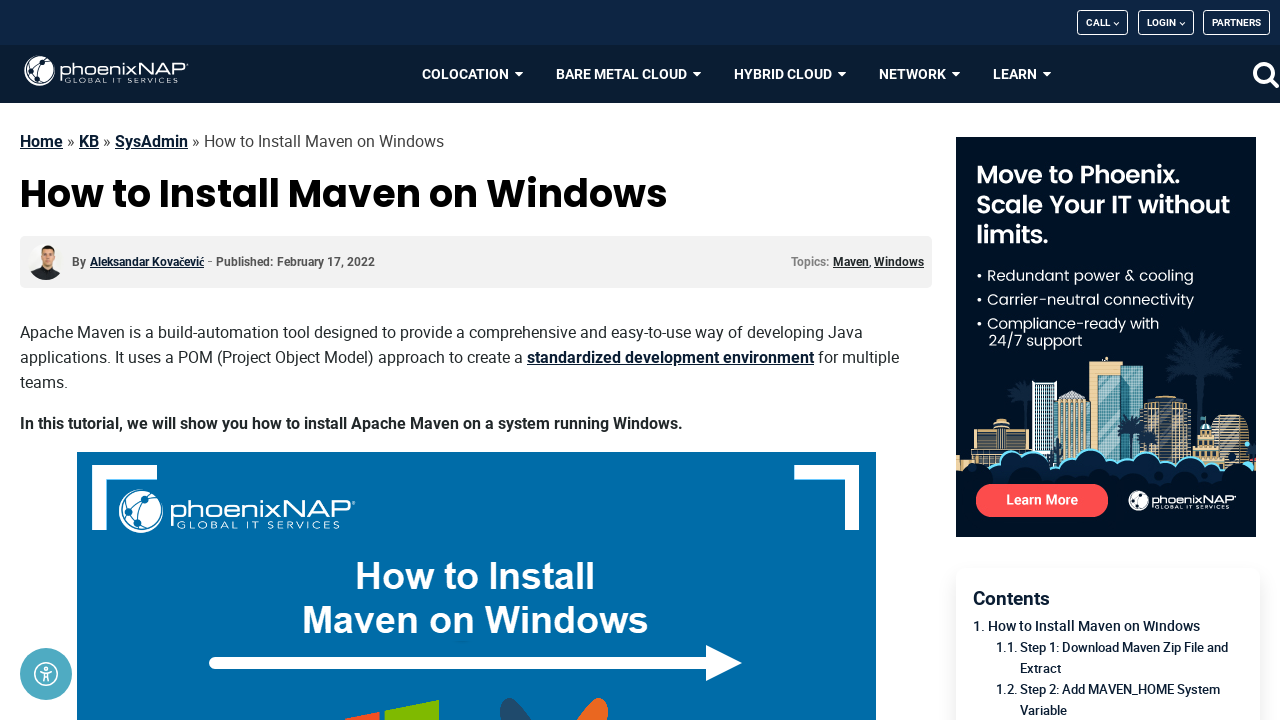

Navigated to Phoenix NAP knowledge base article about installing Maven on Windows
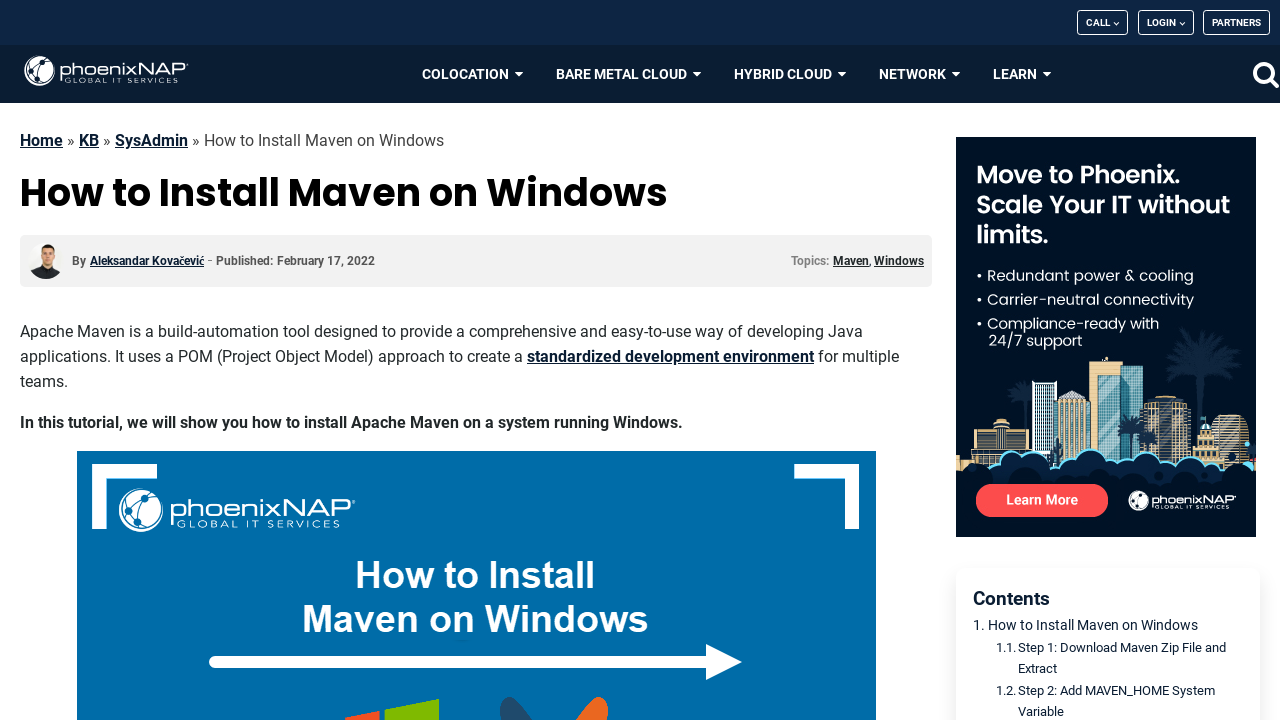

Maximized browser window to 1920x1080
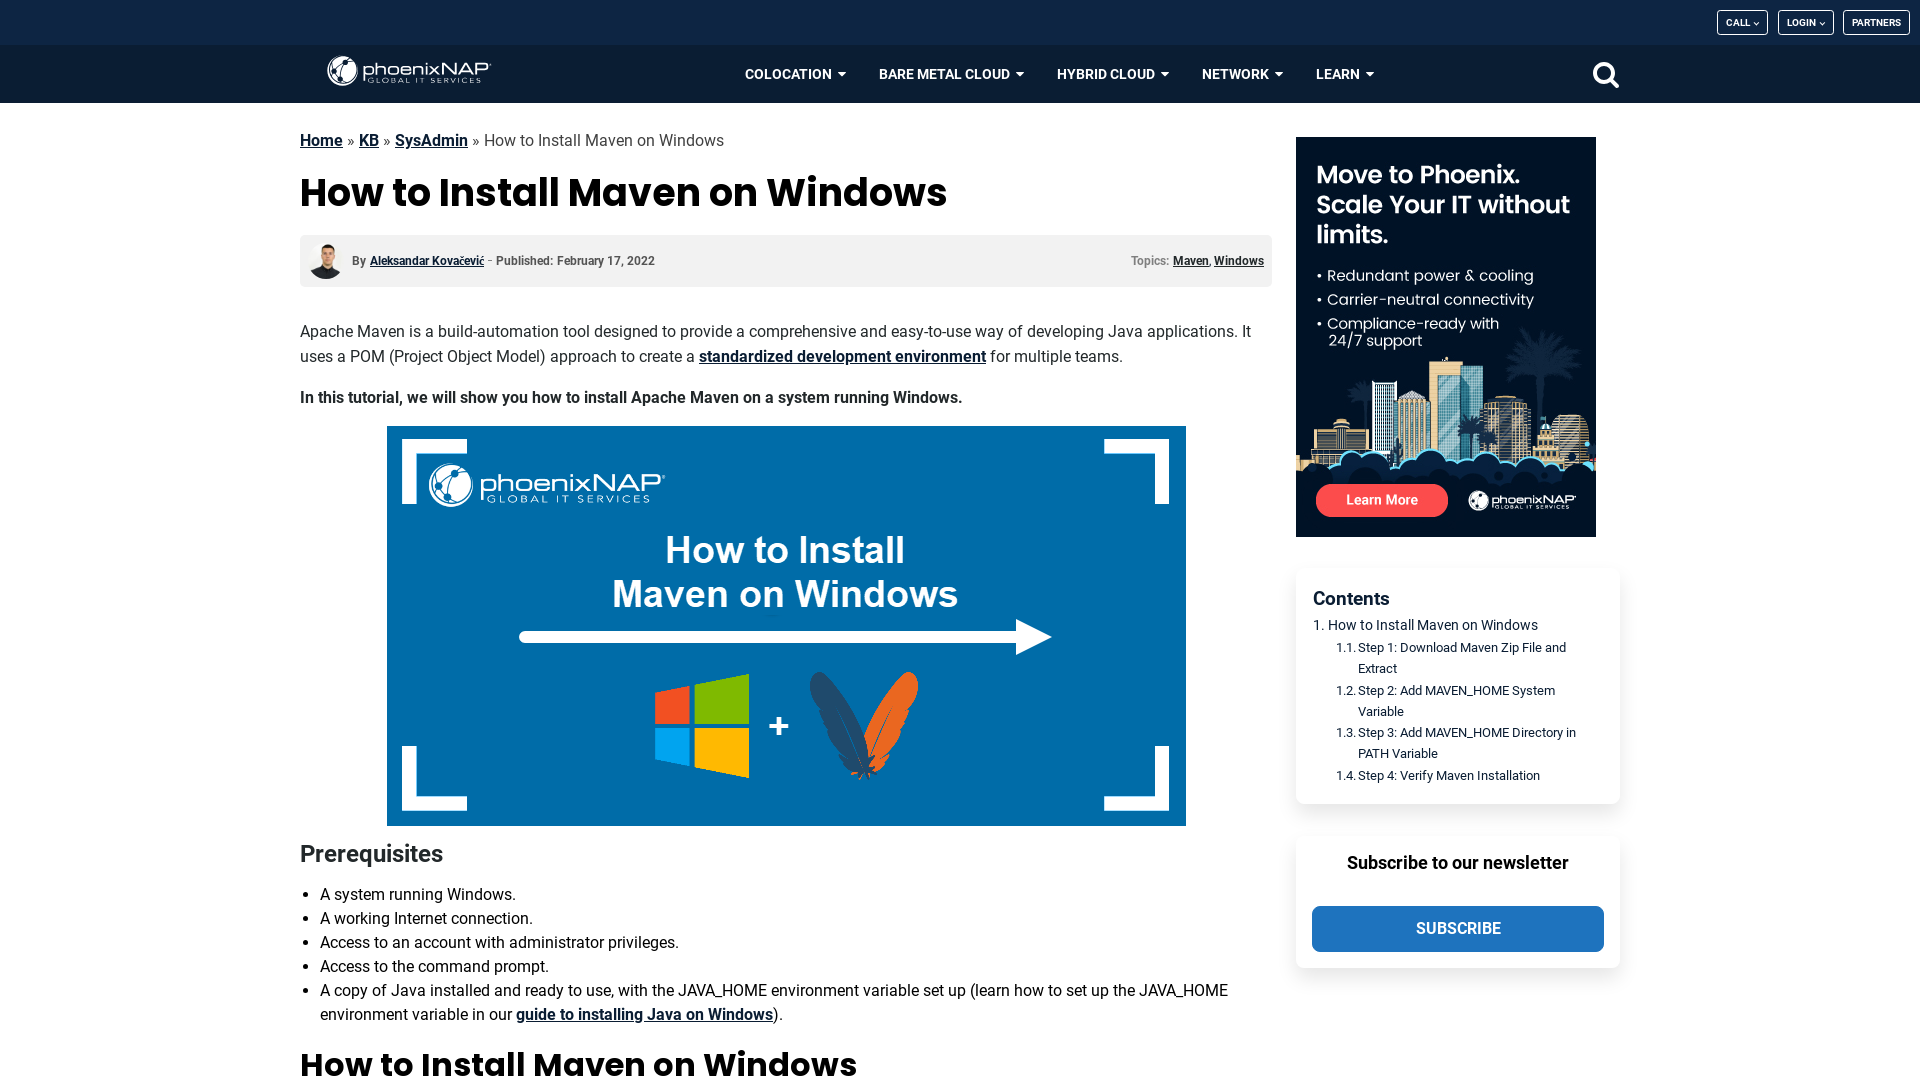

Page content loaded
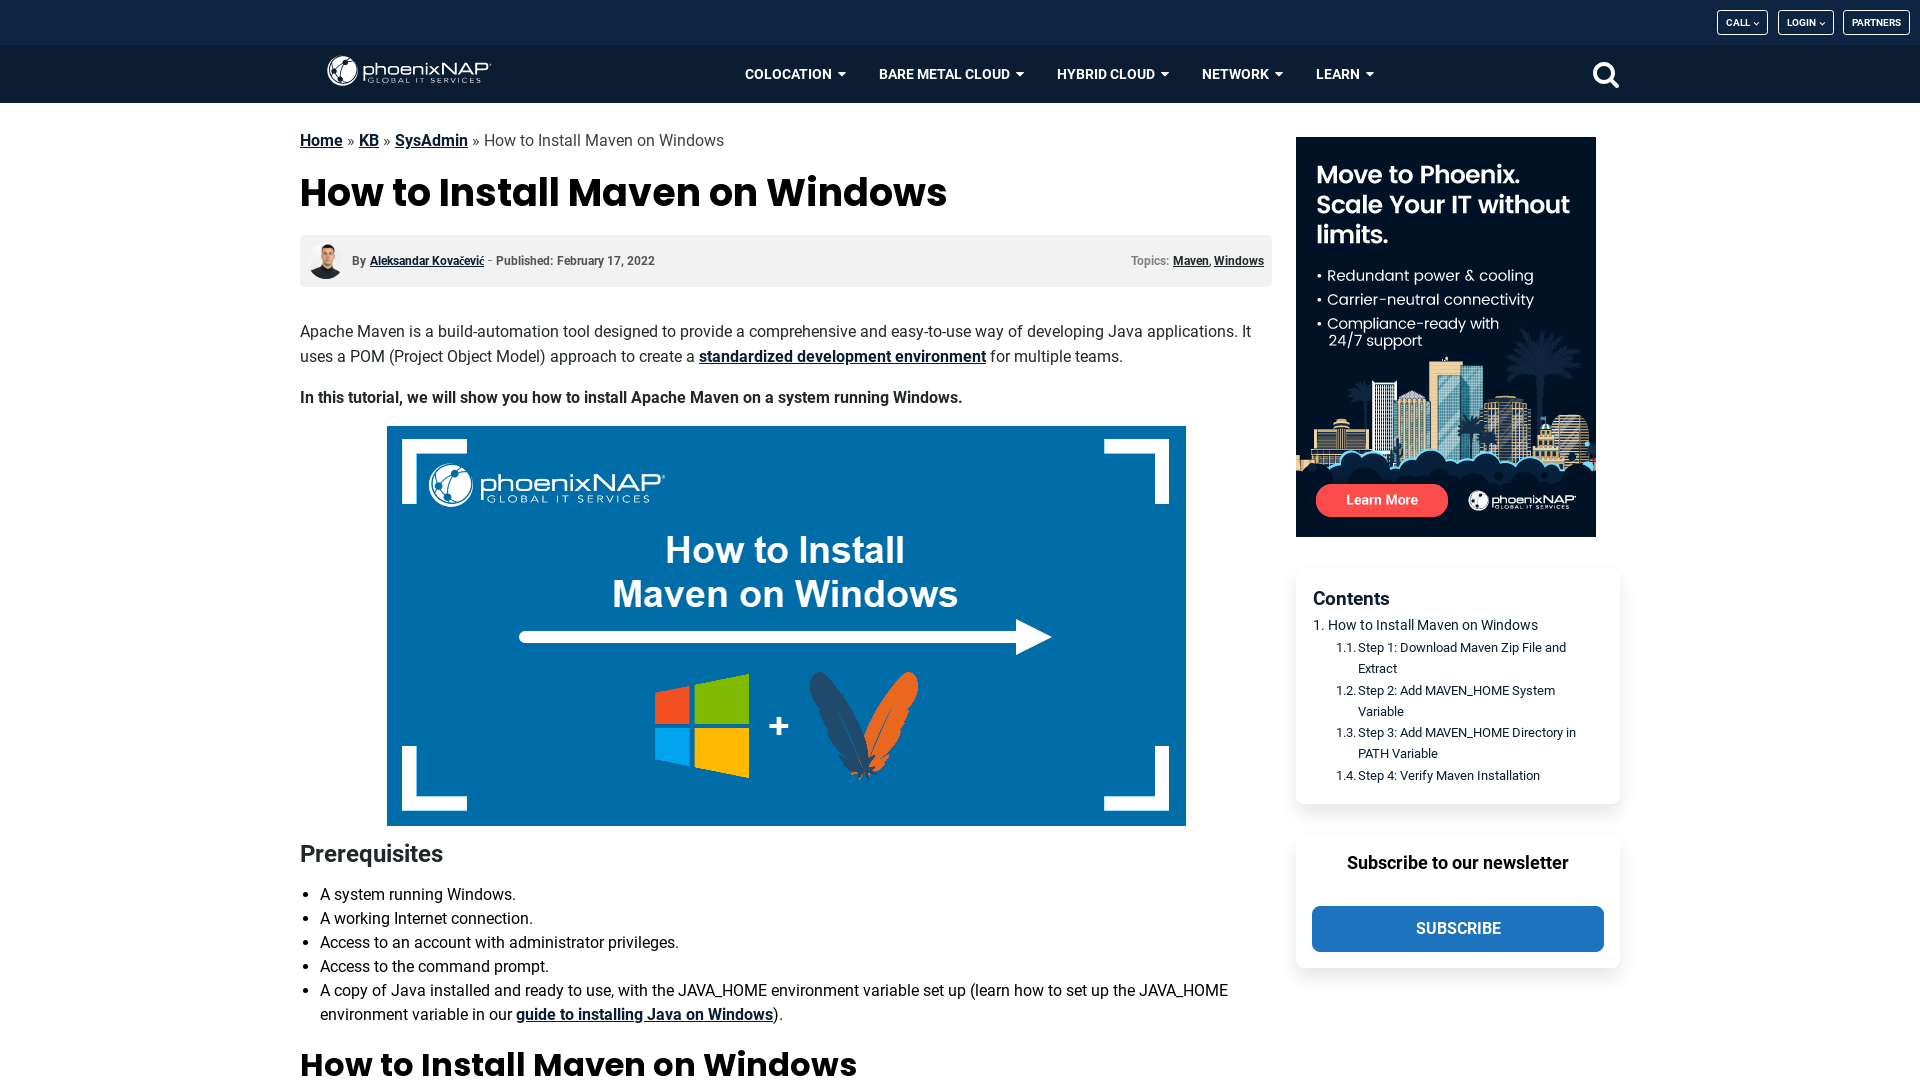

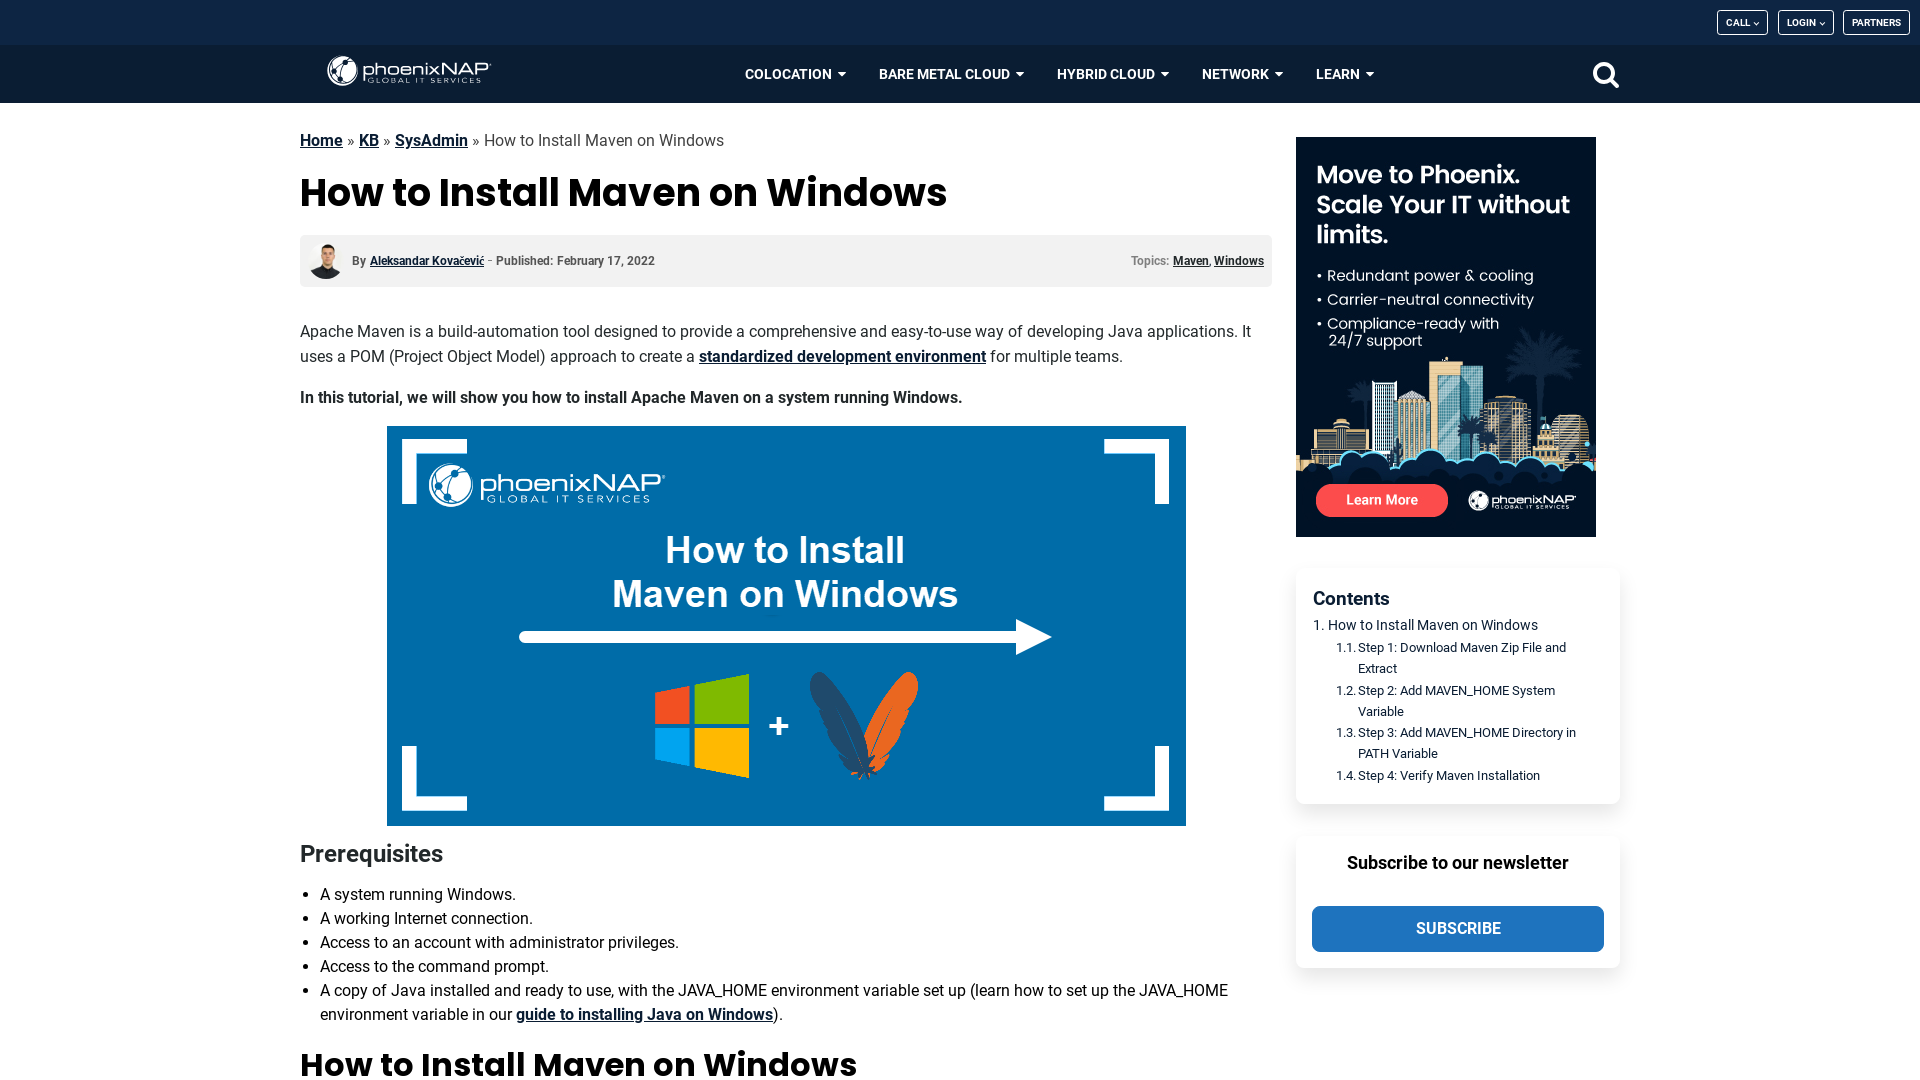